Tests page scrolling functionality by scrolling down 5000 pixels on Dell's homepage and then scrolling back to the top of the page.

Starting URL: https://www.dell.com/en-us

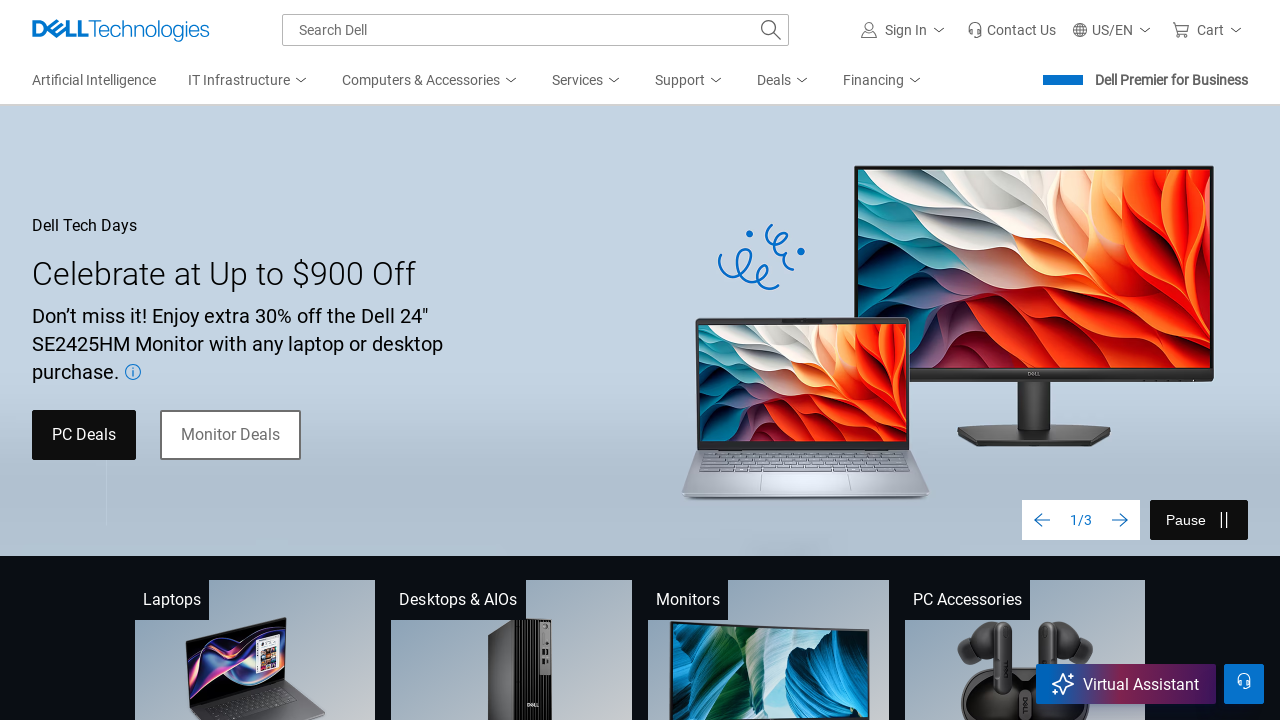

Scrolled down 5000 pixels on Dell's homepage
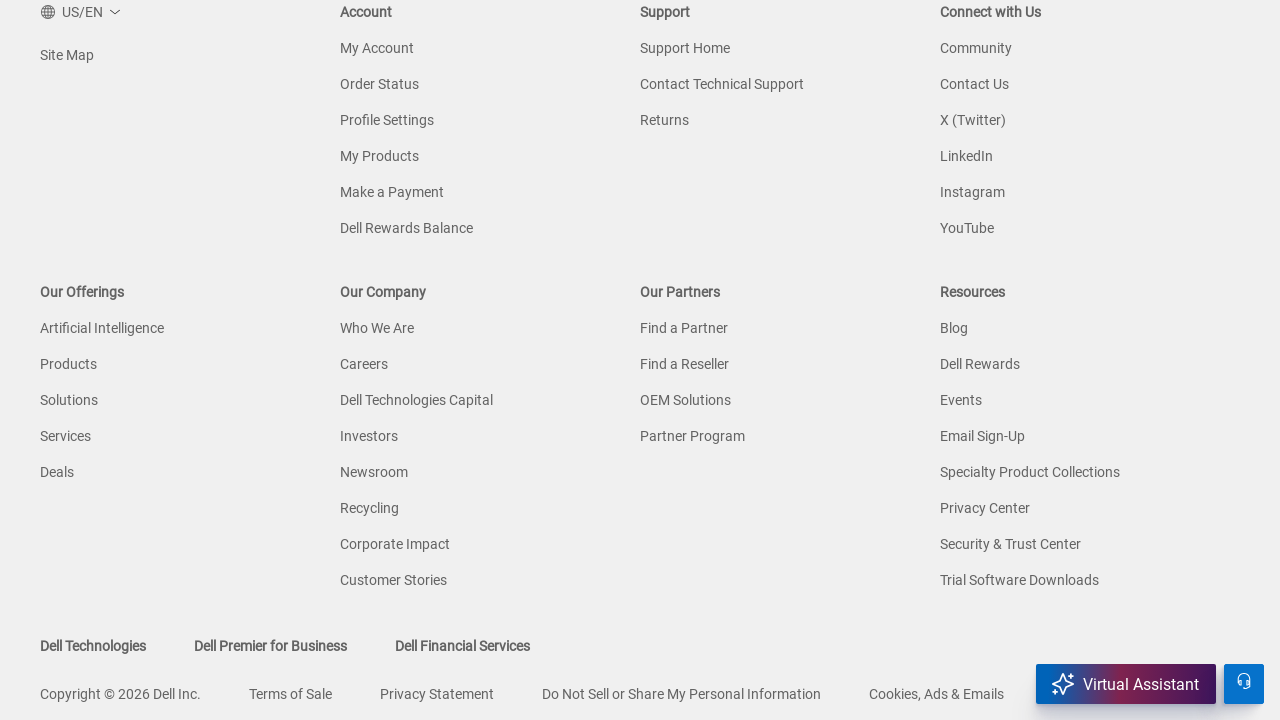

Waited 2000ms for scroll animation to complete
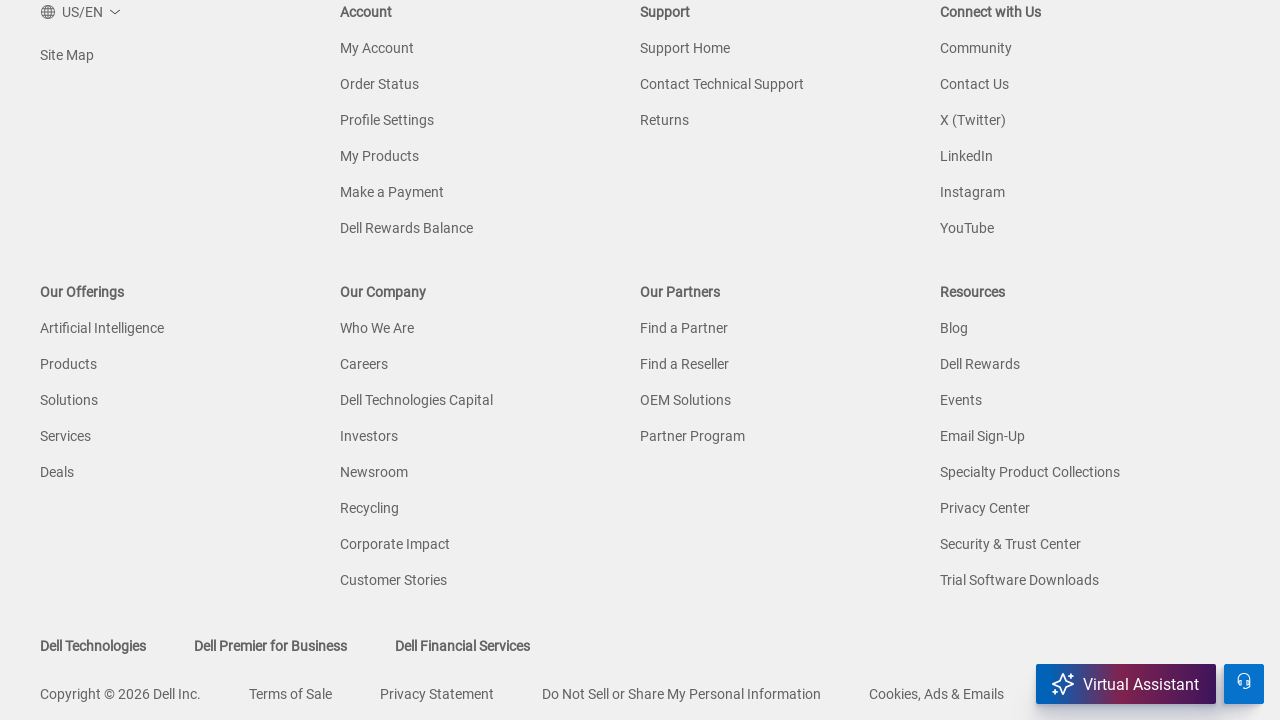

Scrolled back to the top of the page
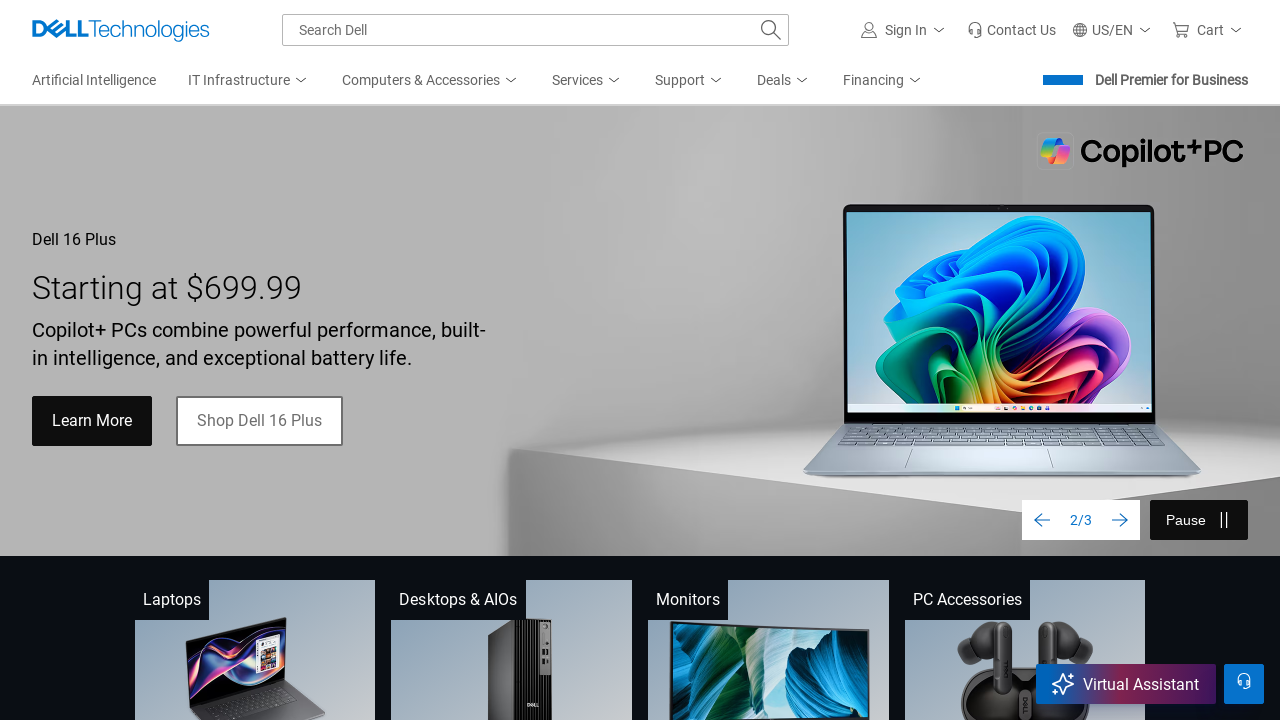

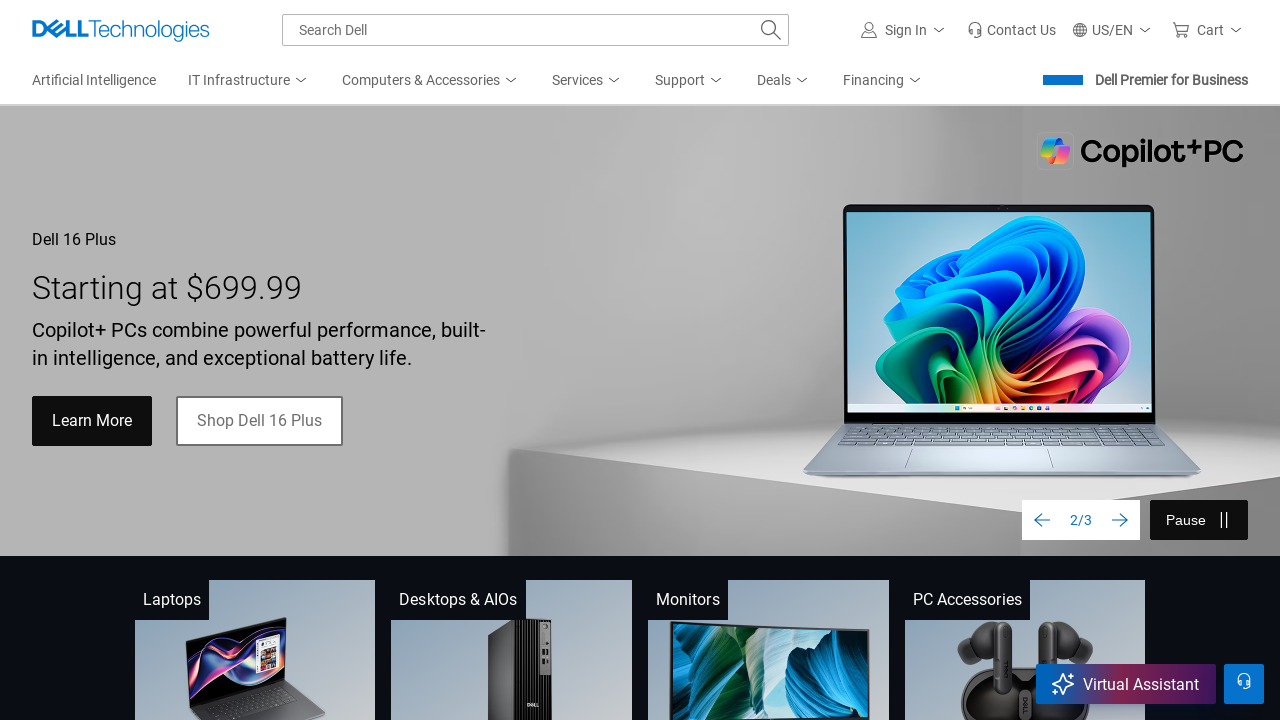